Tests drag-and-drop functionality on jQuery UI demo page by dragging an element and dropping it onto a target drop zone within an iframe.

Starting URL: http://jqueryui.com/demos/droppable/

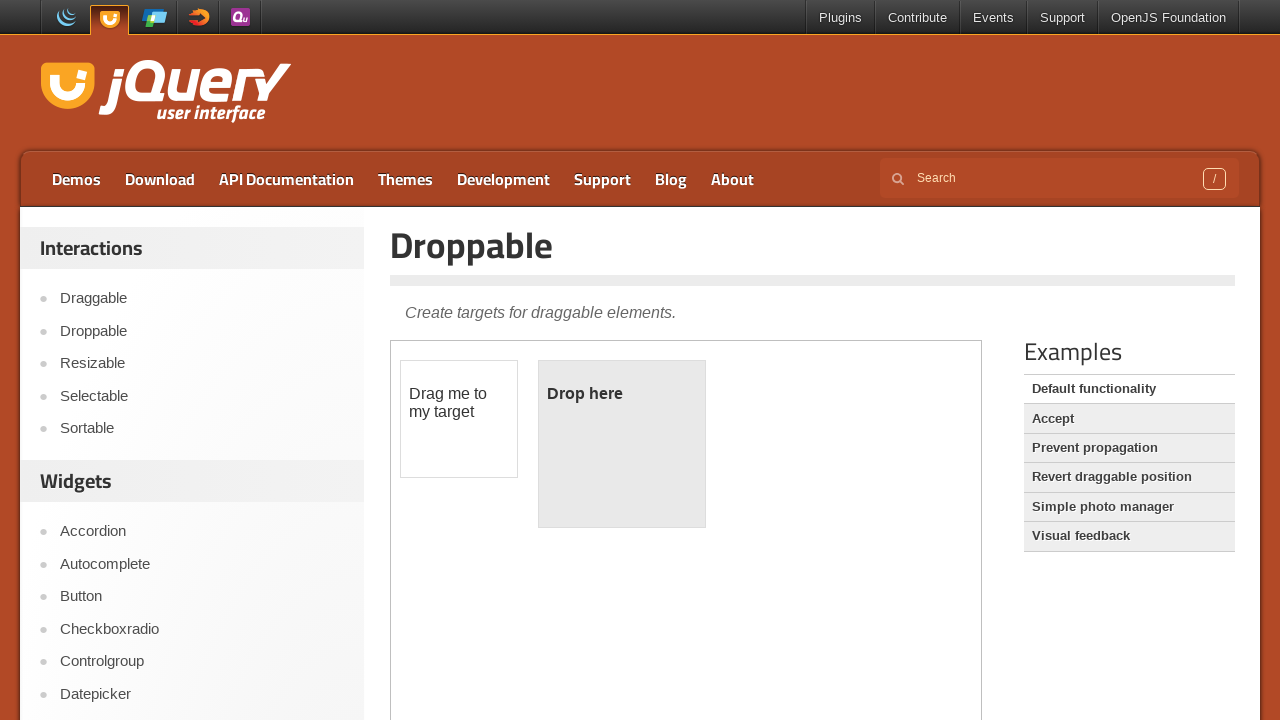

Located the demo iframe
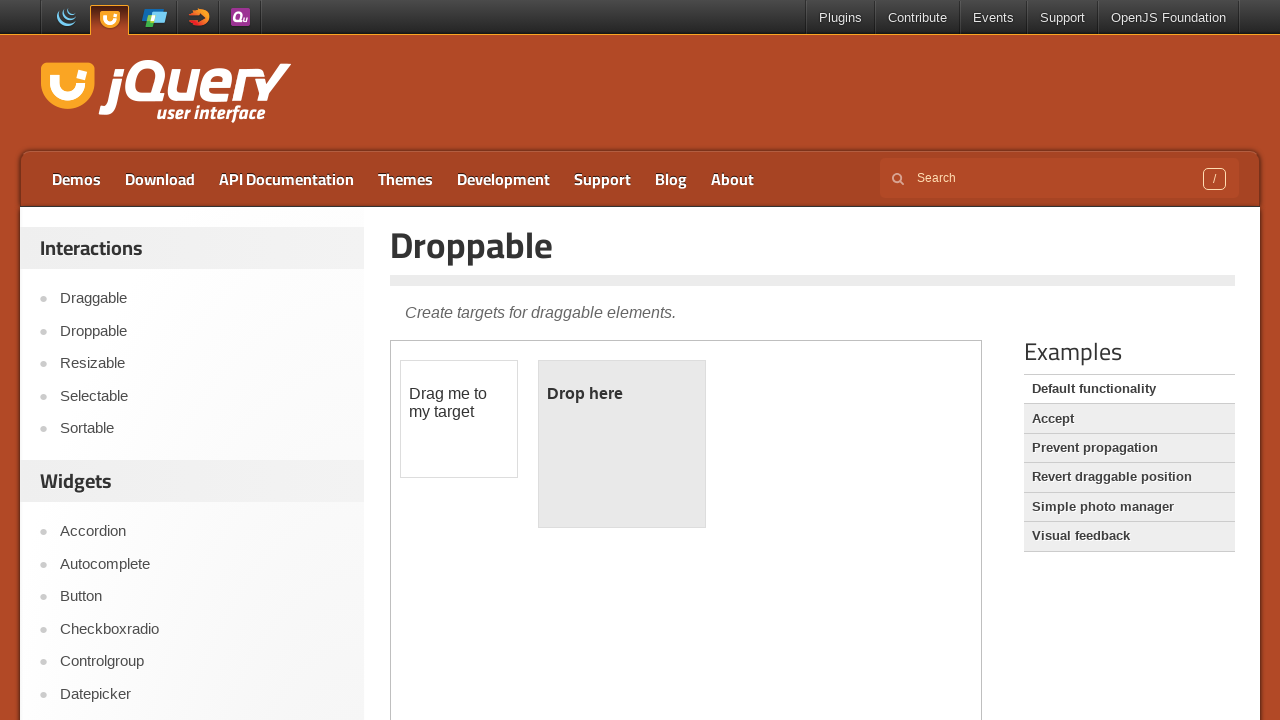

Located the draggable element with ID 'draggable'
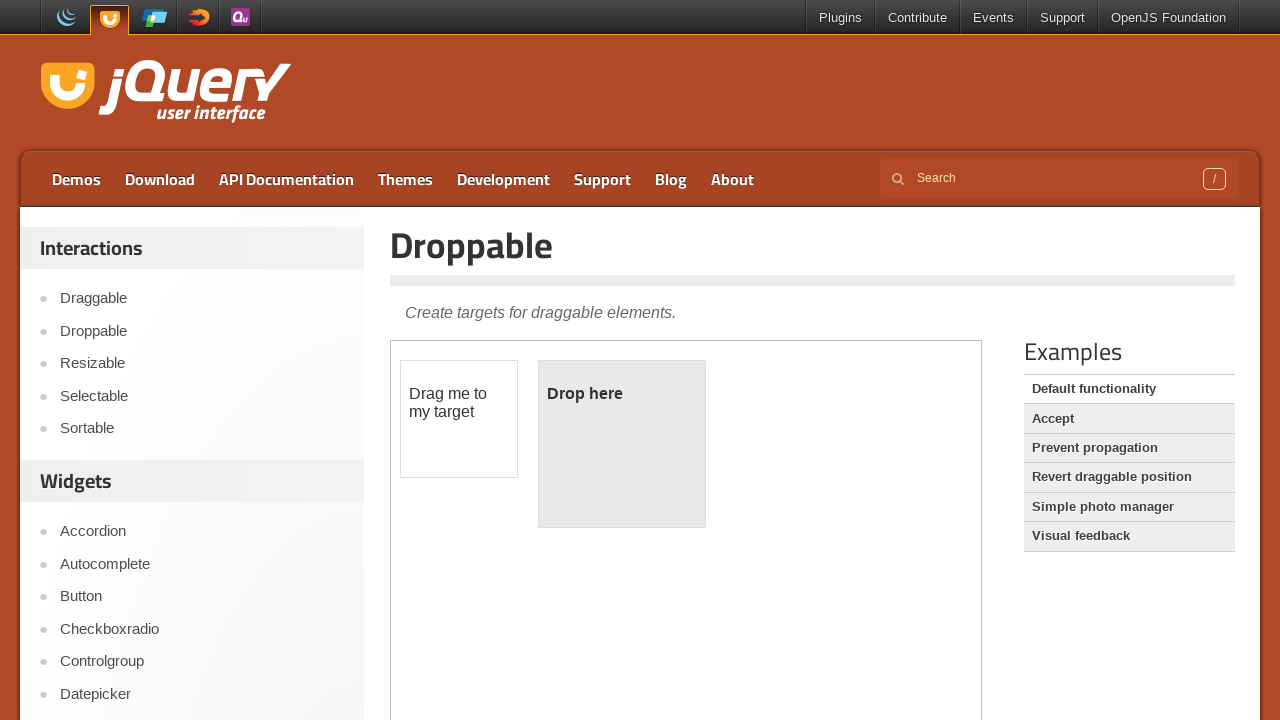

Located the droppable target element with ID 'droppable'
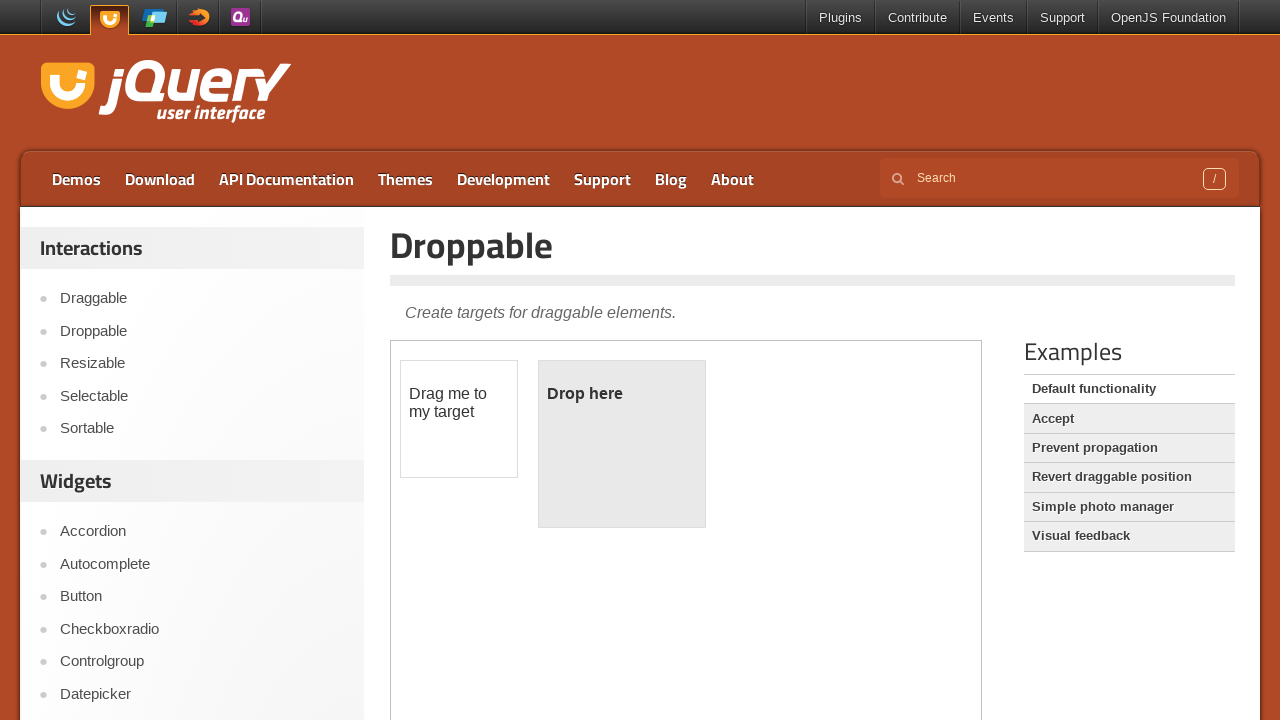

Dragged the draggable element onto the droppable target zone at (622, 444)
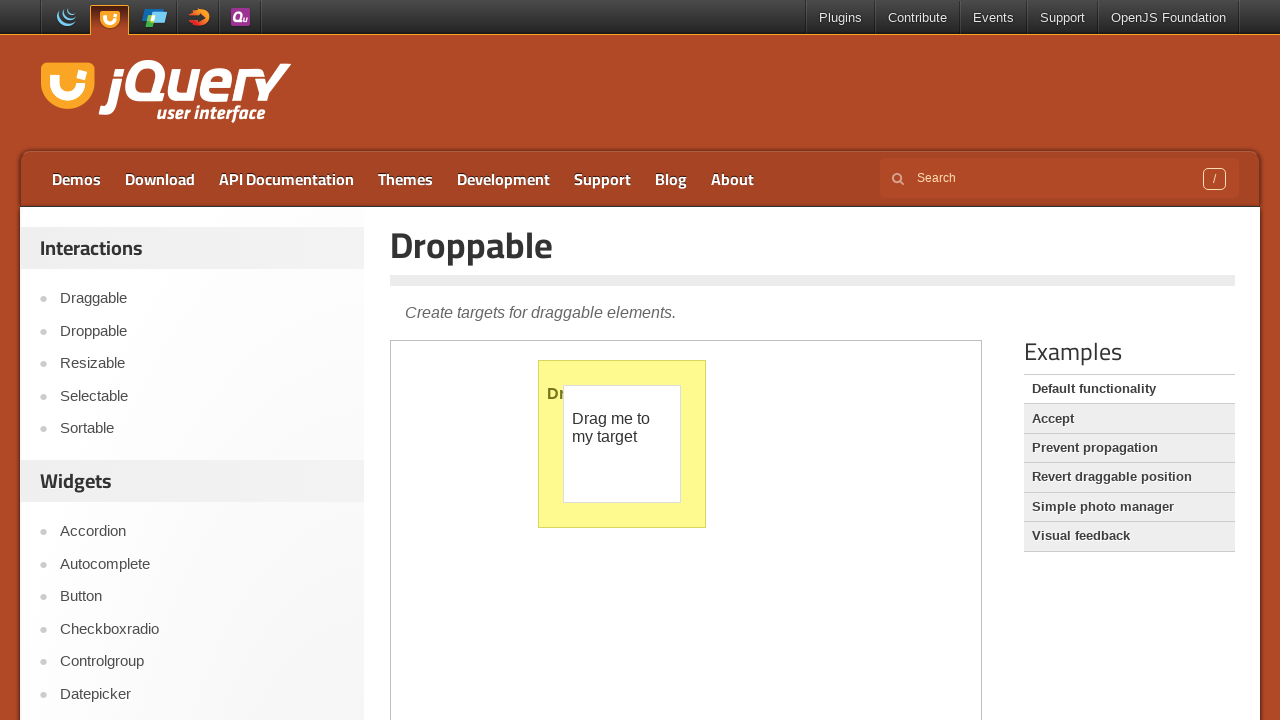

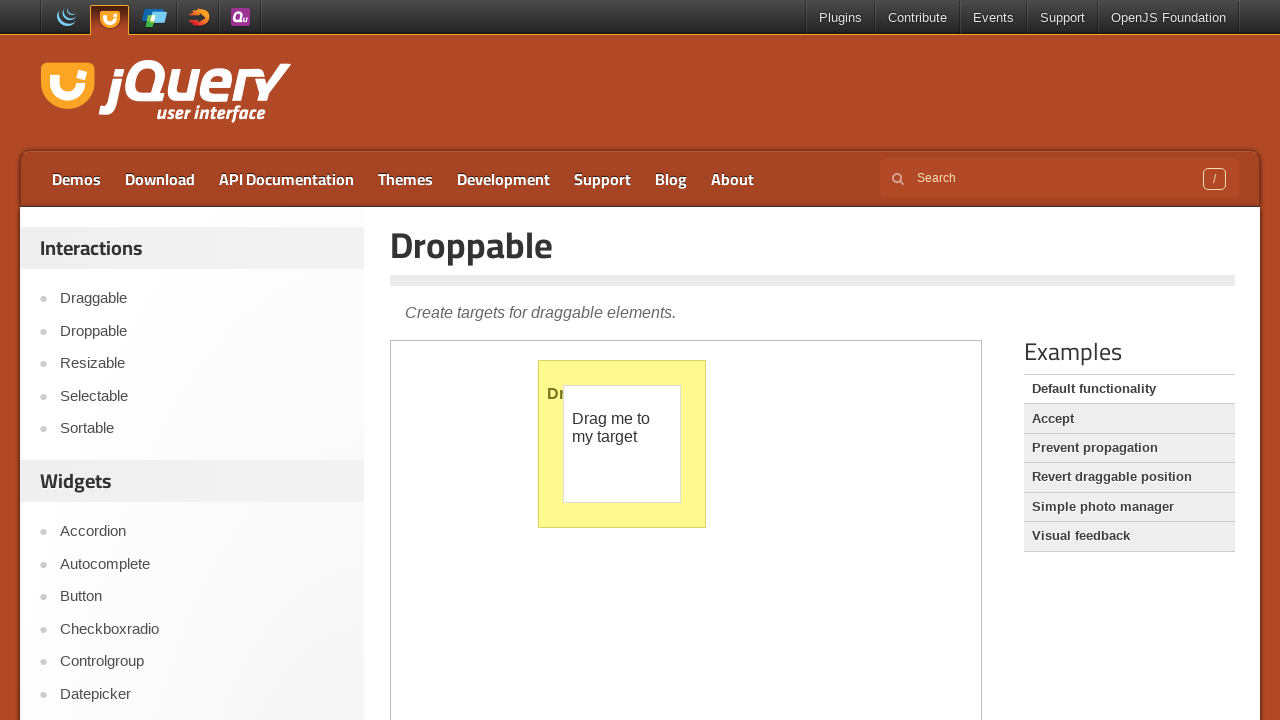